Opens all links from a specific section of the Selenium documentation page in new tabs and navigates through each tab

Starting URL: https://www.selenium.dev/

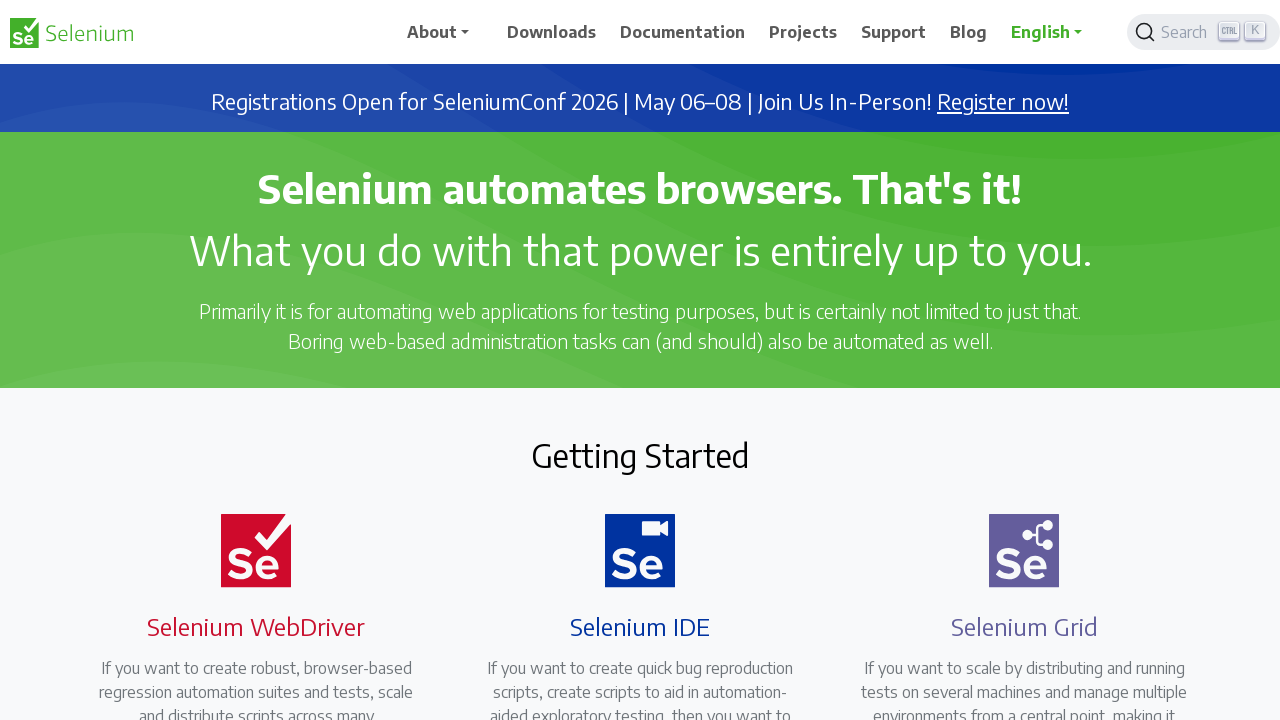

Navigated to Selenium documentation homepage
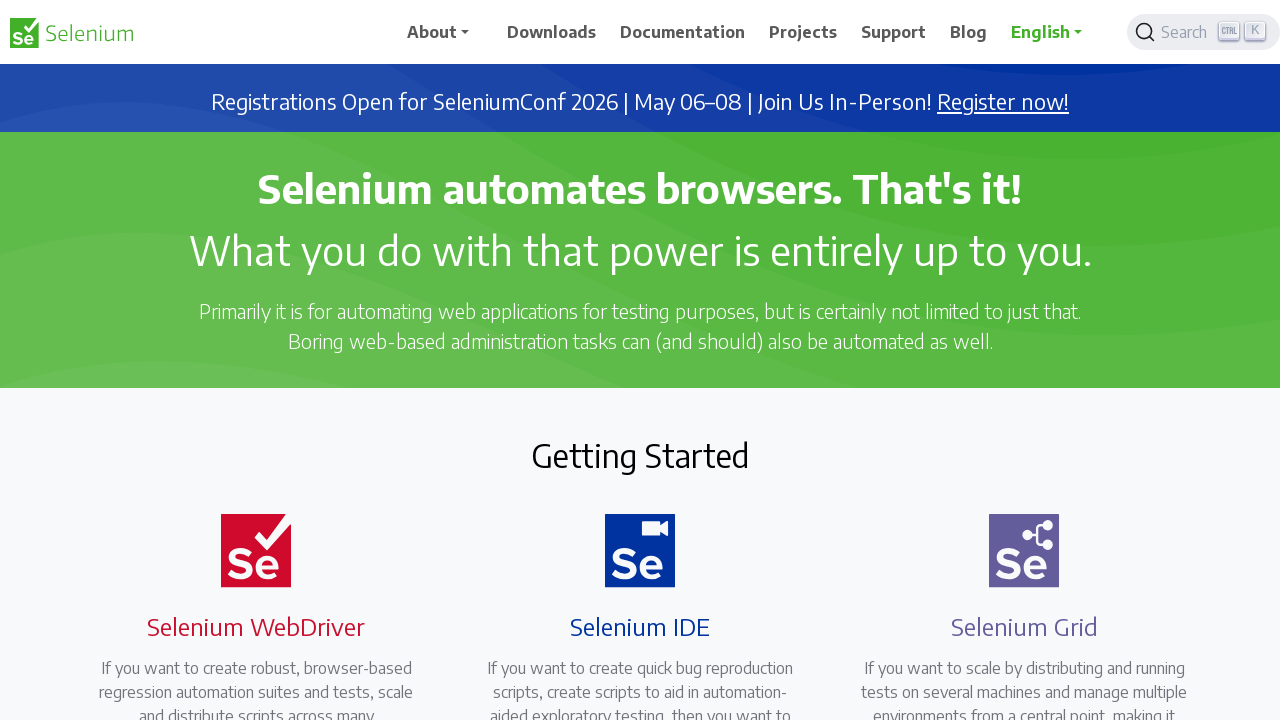

Located footer element
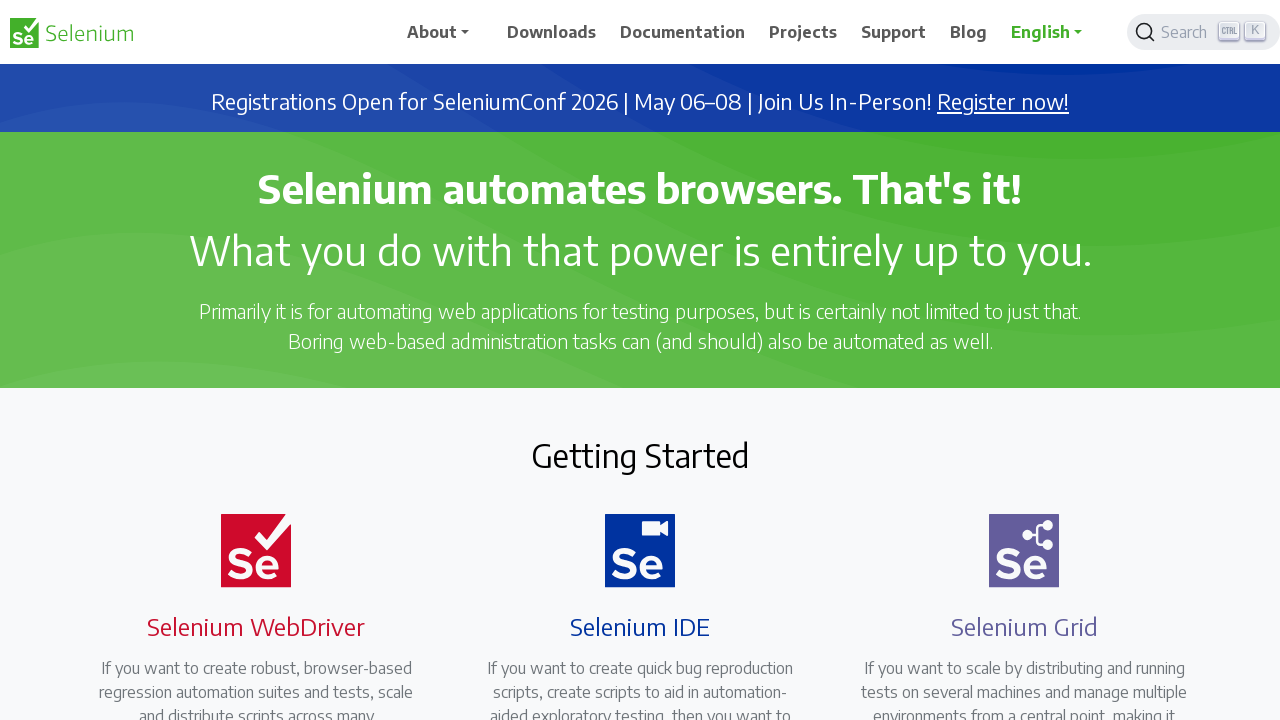

Located specific row section with links
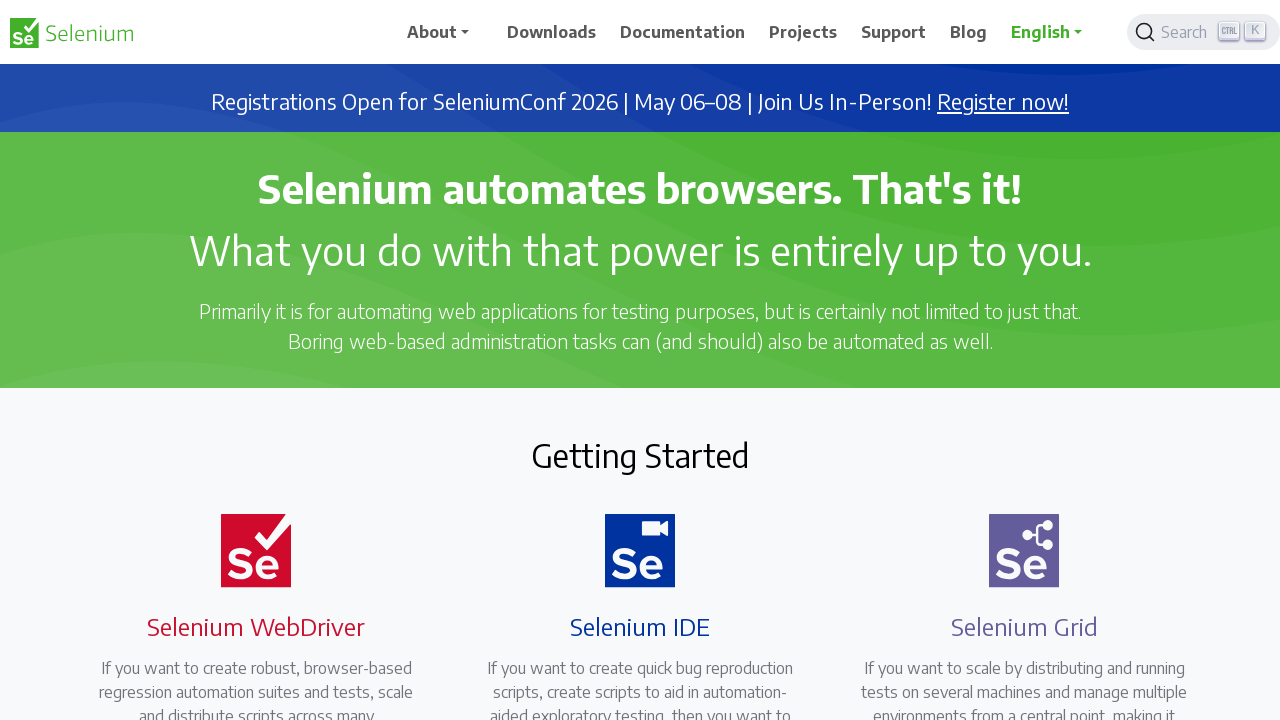

Found 3 links in the section
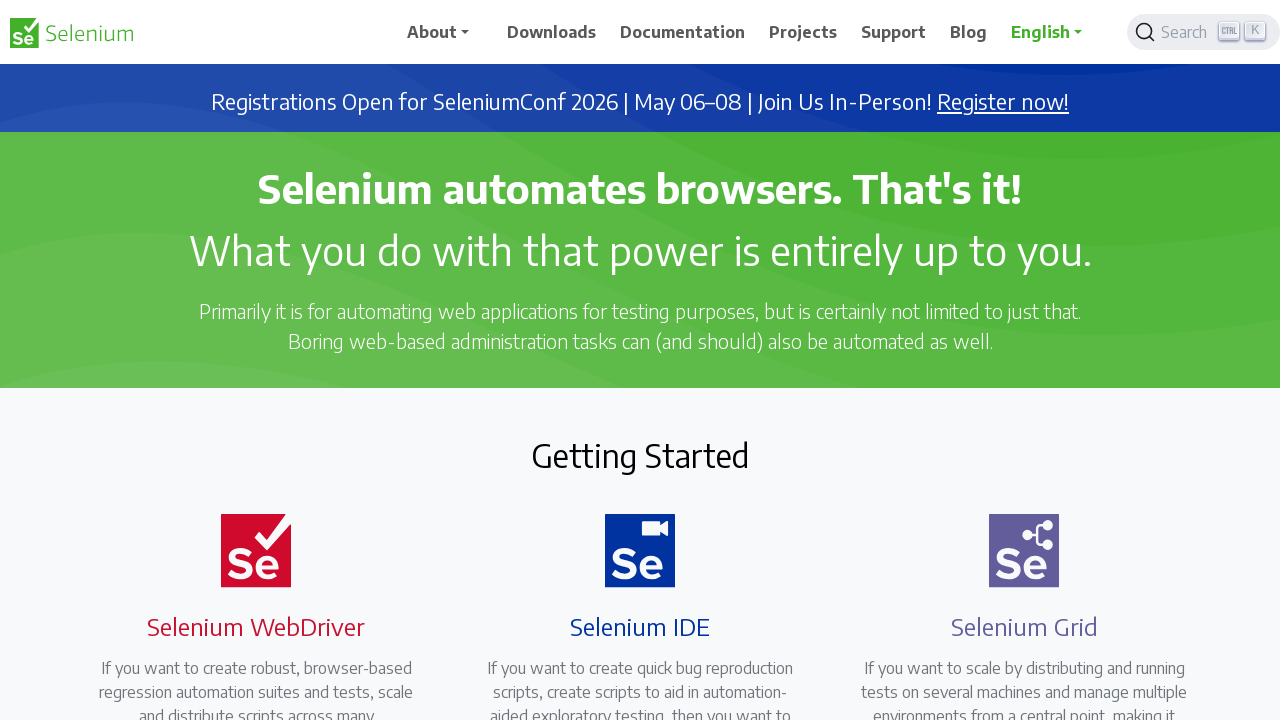

Opened link 1 in new tab with Ctrl+Click at (245, 362) on (//div[@class='row justify-content-around pt-4 pb-5 px-5'])[2] >> a >> nth=0
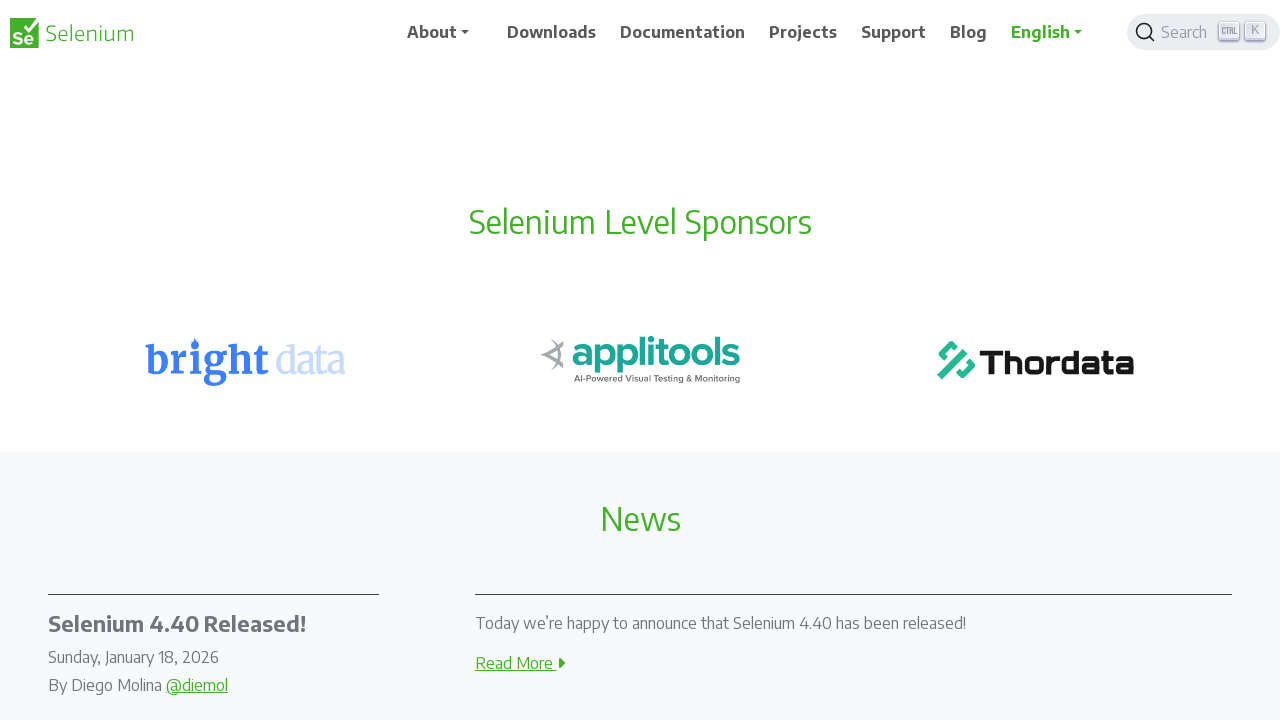

Opened link 2 in new tab with Ctrl+Click at (640, 362) on (//div[@class='row justify-content-around pt-4 pb-5 px-5'])[2] >> a >> nth=1
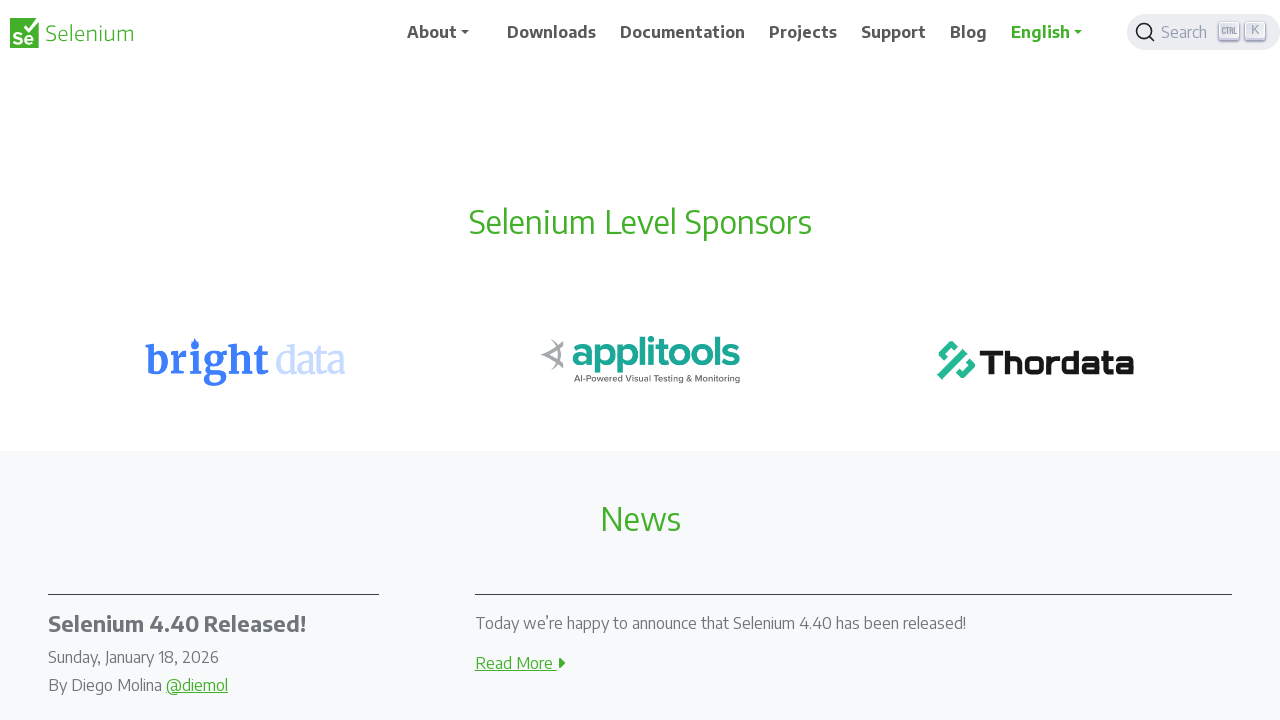

Opened link 3 in new tab with Ctrl+Click at (1035, 362) on (//div[@class='row justify-content-around pt-4 pb-5 px-5'])[2] >> a >> nth=2
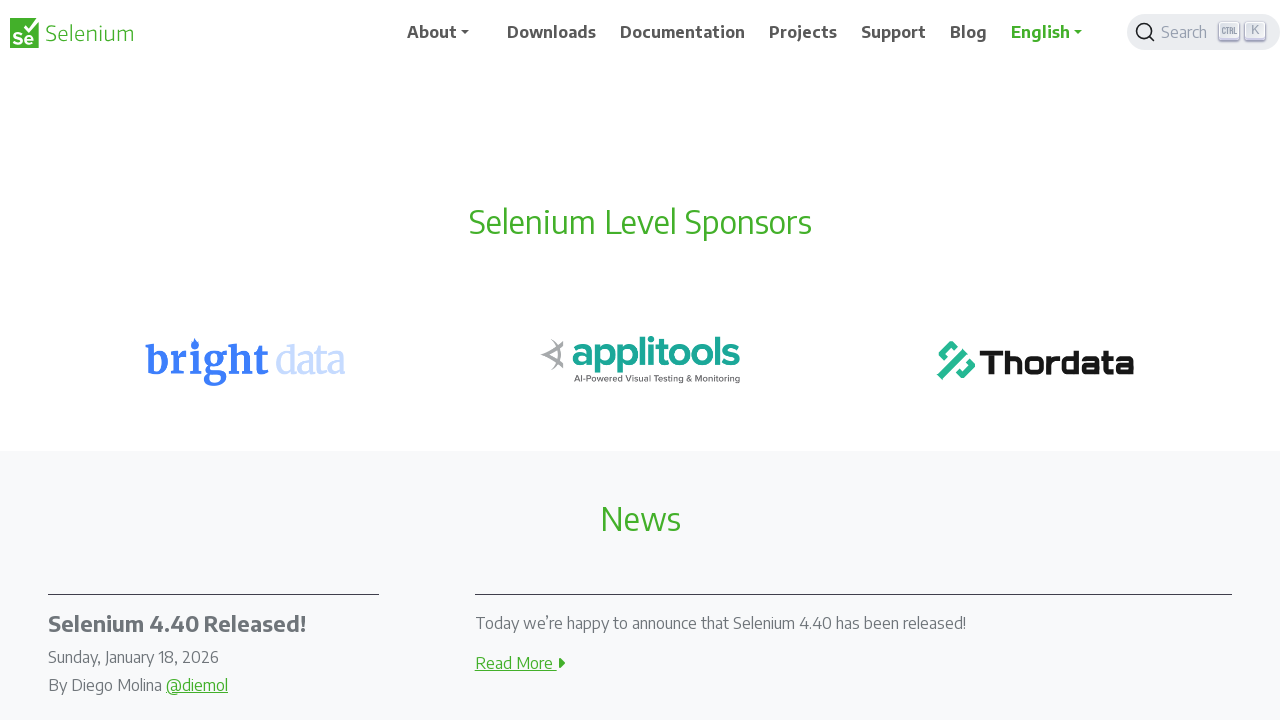

Brought tab to front
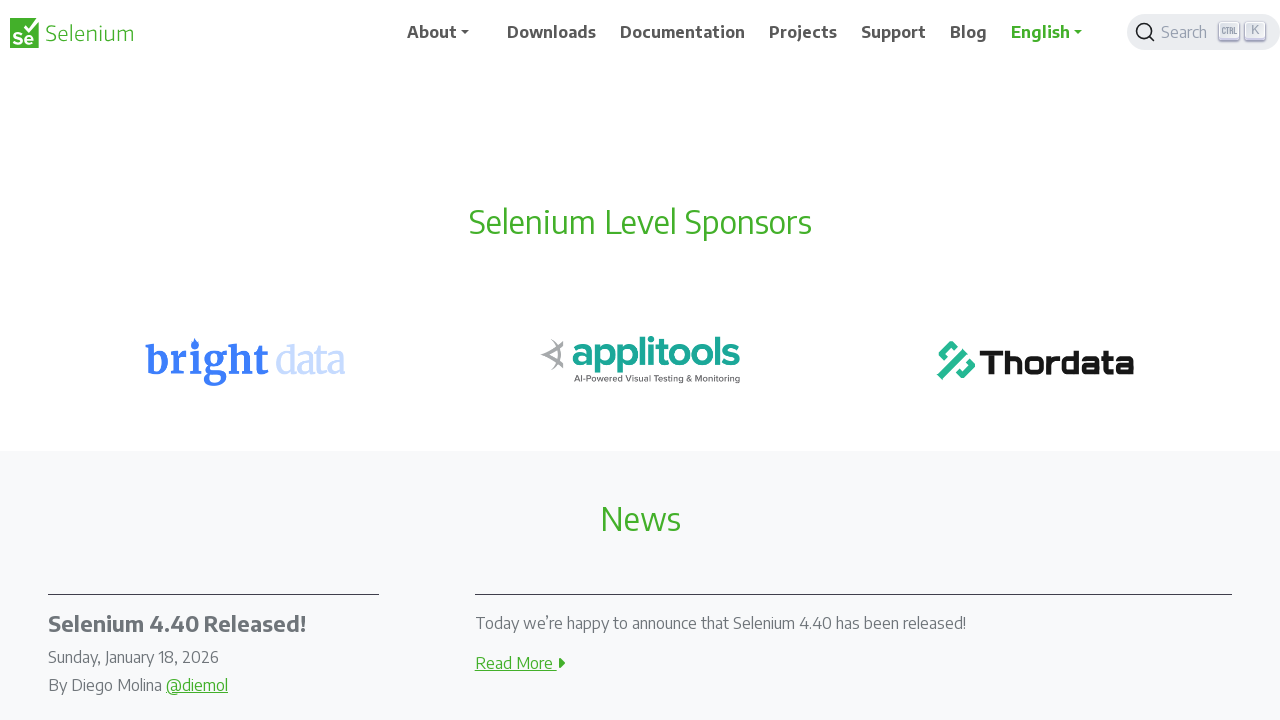

Waited for page to load (domcontentloaded)
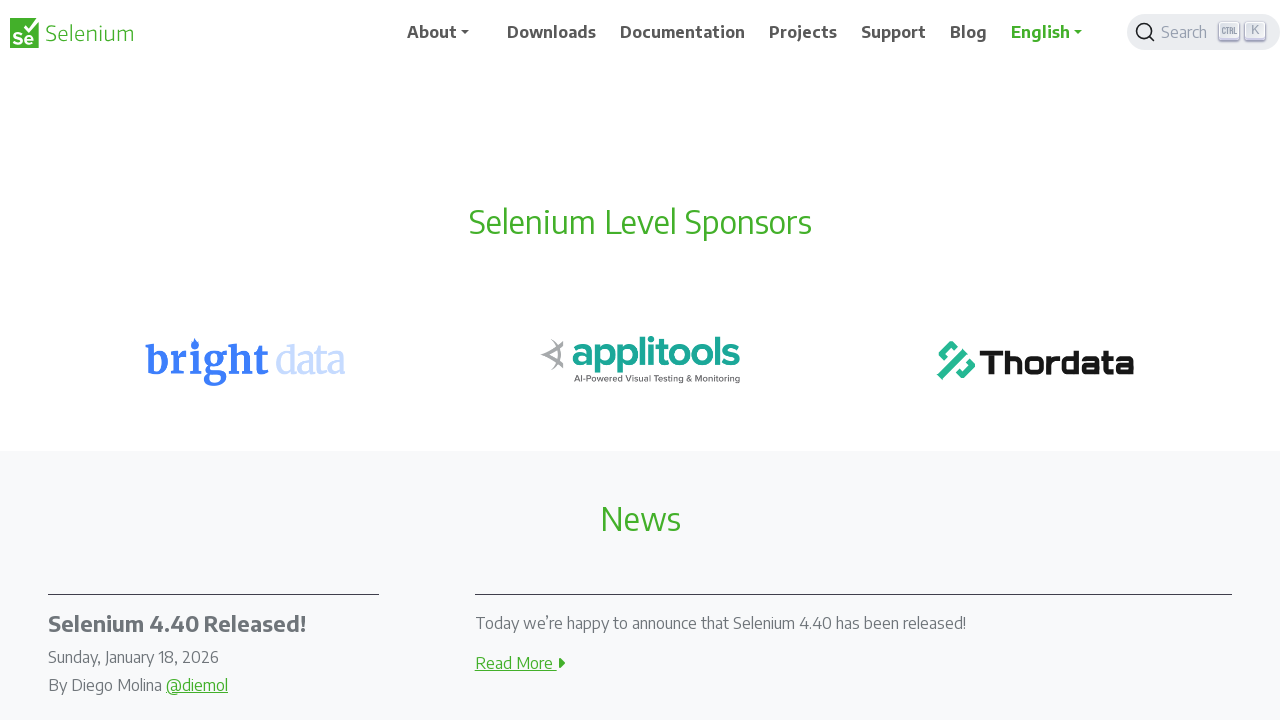

Brought tab to front
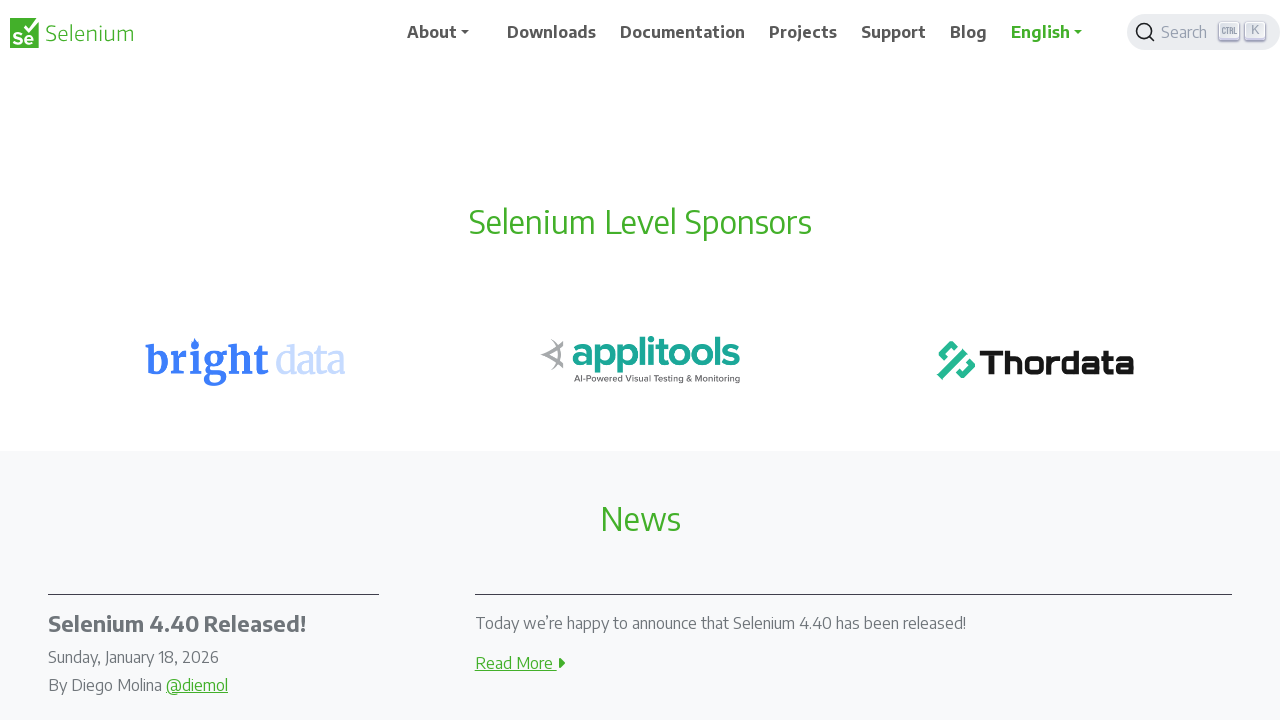

Waited for page to load (domcontentloaded)
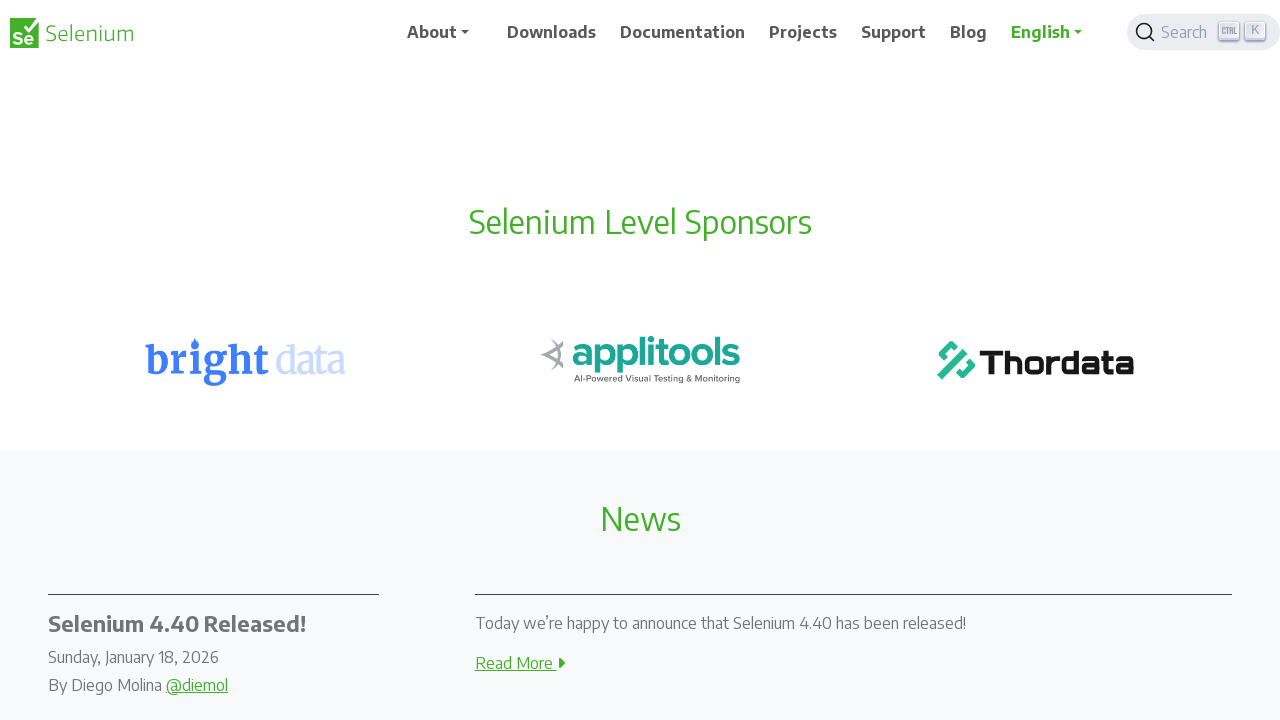

Brought tab to front
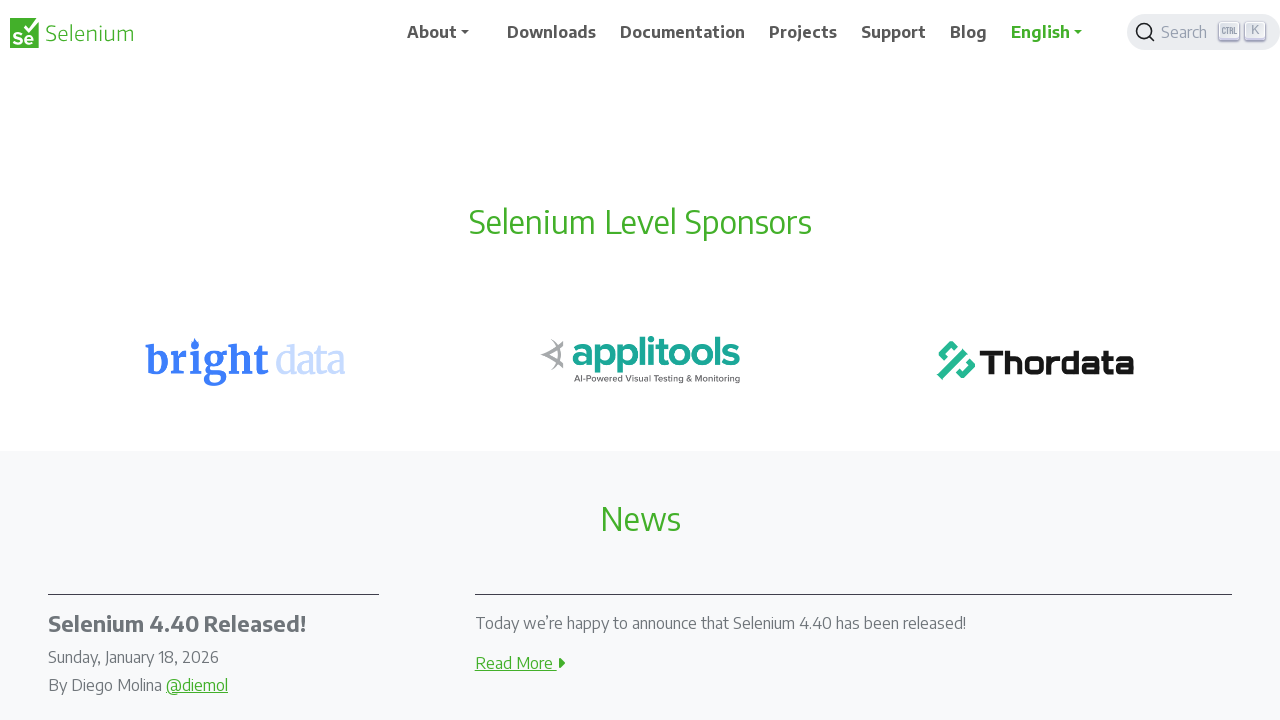

Waited for page to load (domcontentloaded)
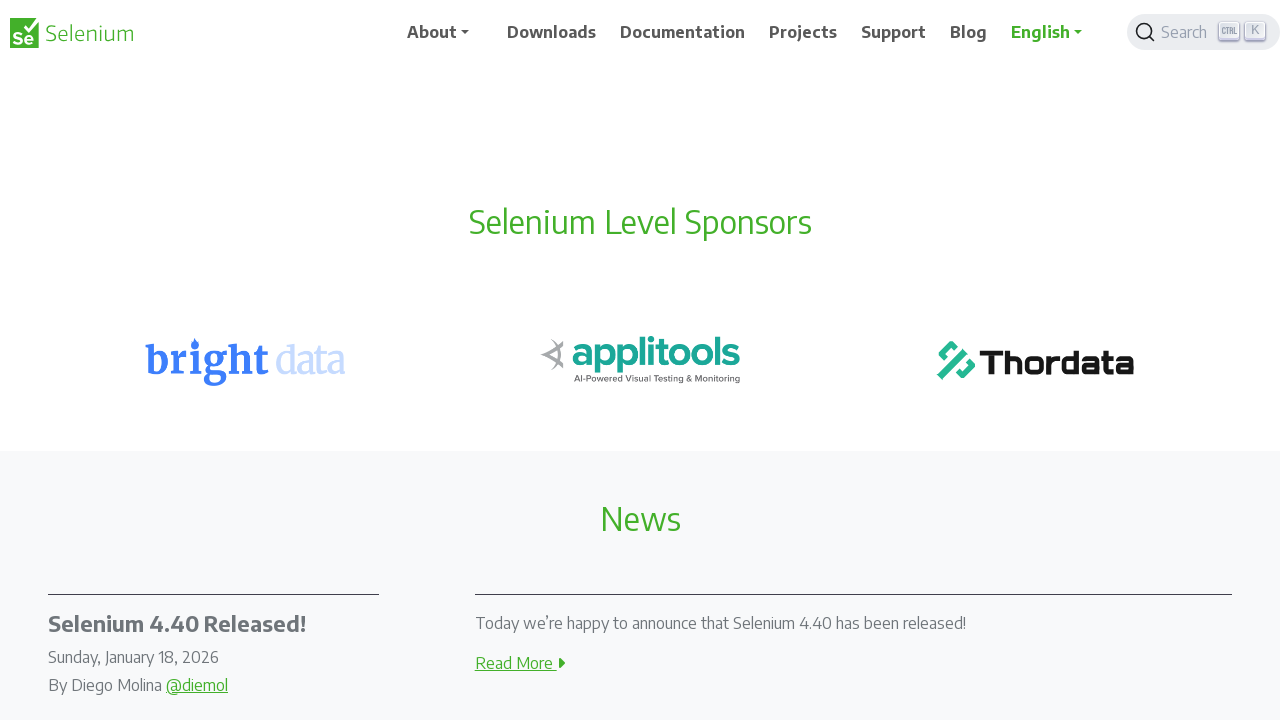

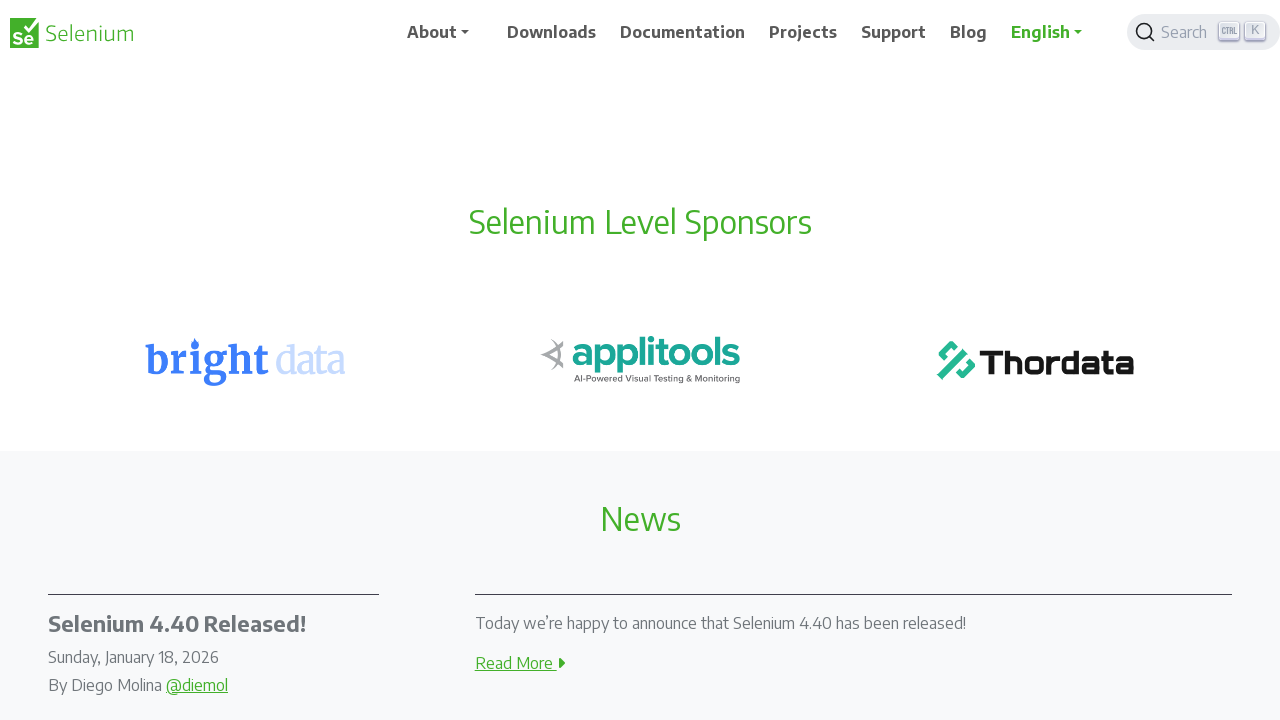